Tests the practice form submission by filling in personal details (name, email, phone), selecting gender and hobby, then submitting the form and verifying the confirmation modal appears.

Starting URL: https://demoqa.com/automation-practice-form

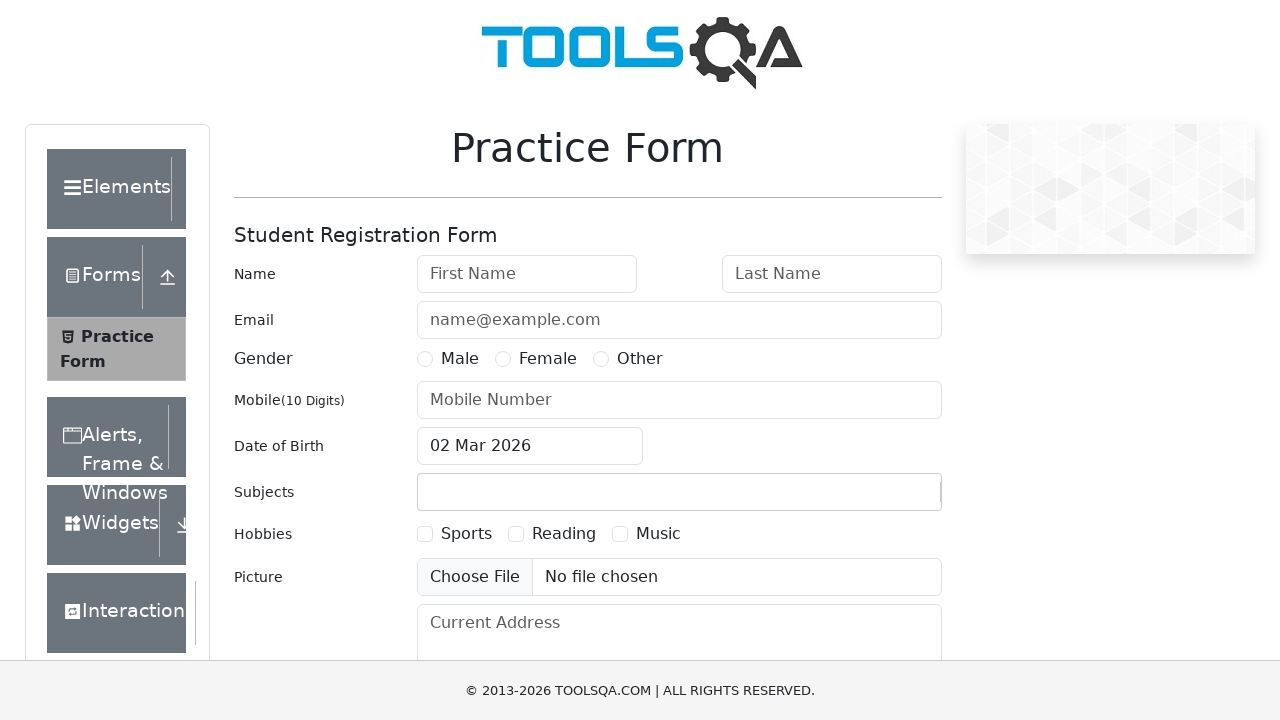

Filled first name field with 'John' on #firstName
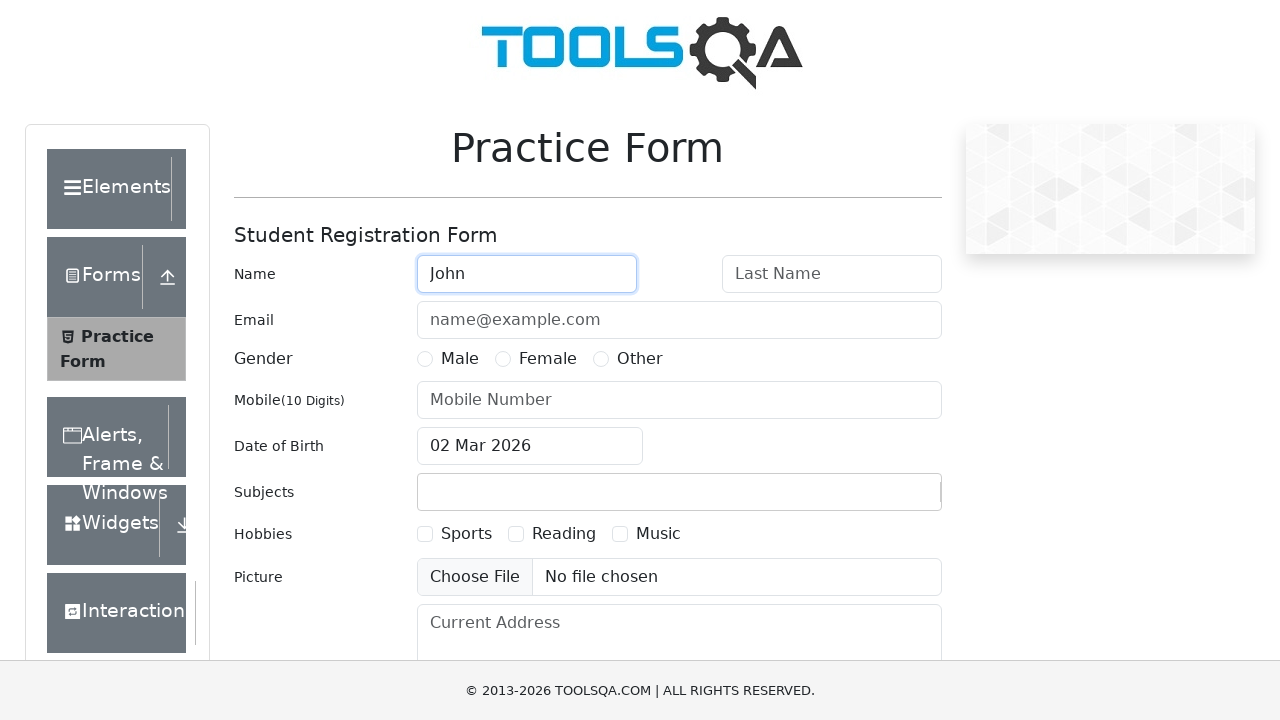

Filled last name field with 'Doe' on #lastName
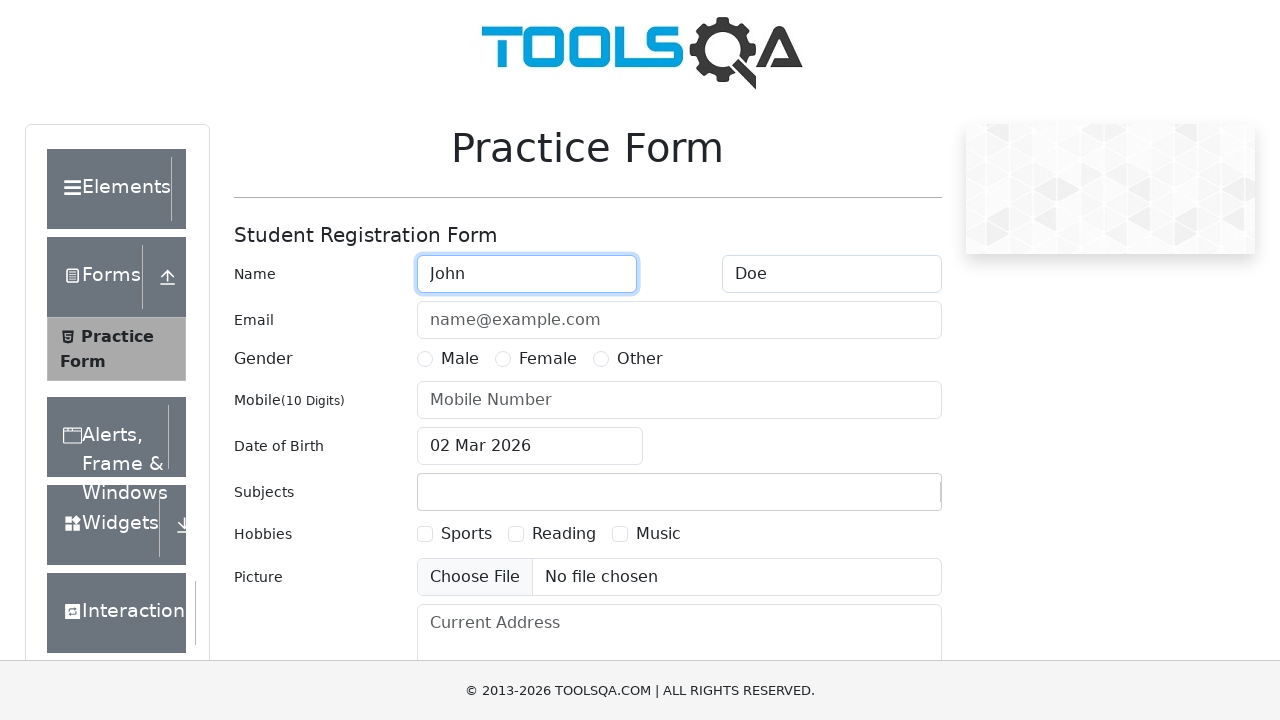

Filled email field with 'john.doe@example.com' on #userEmail
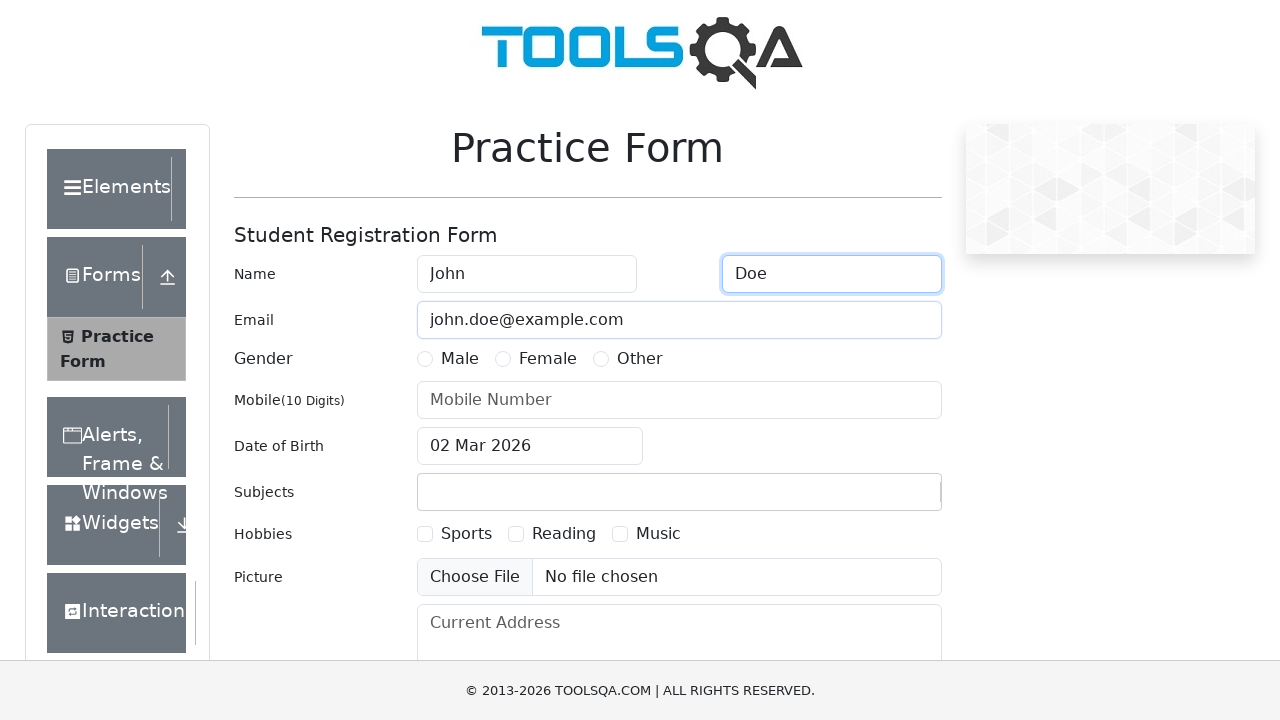

Filled phone number field with '1234567890' on #userNumber
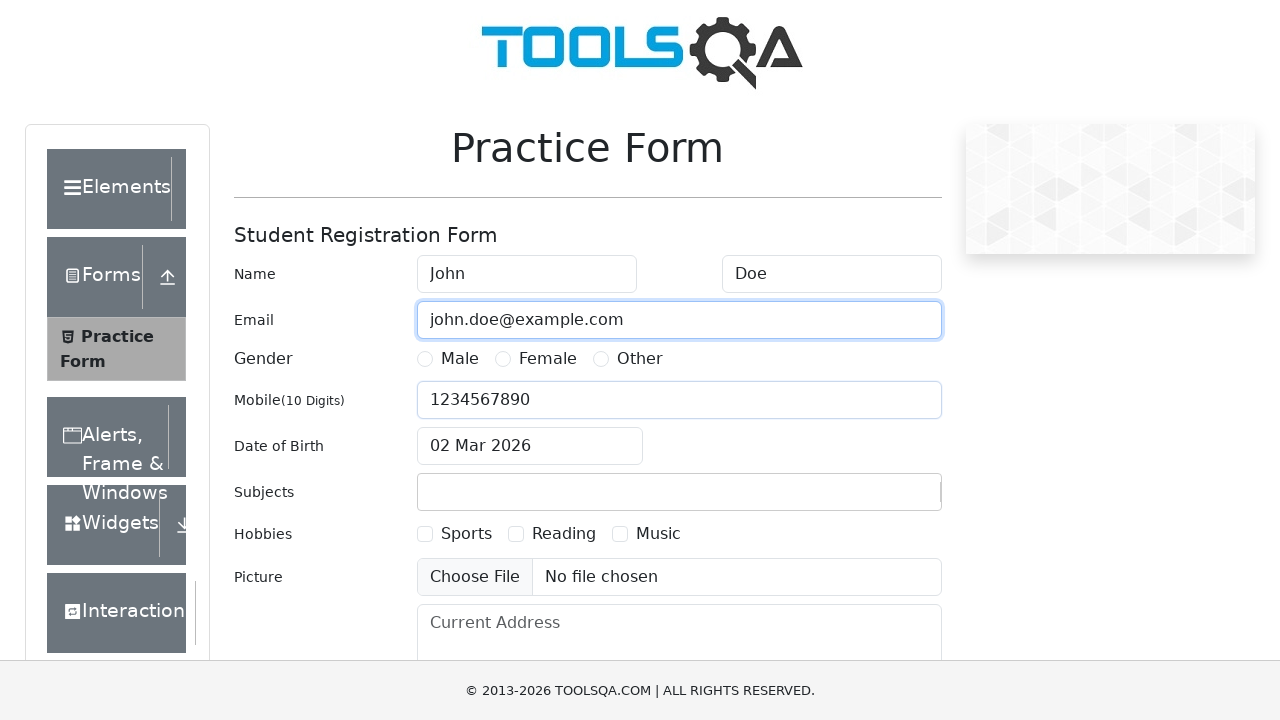

Selected male gender option at (460, 359) on label[for='gender-radio-1']
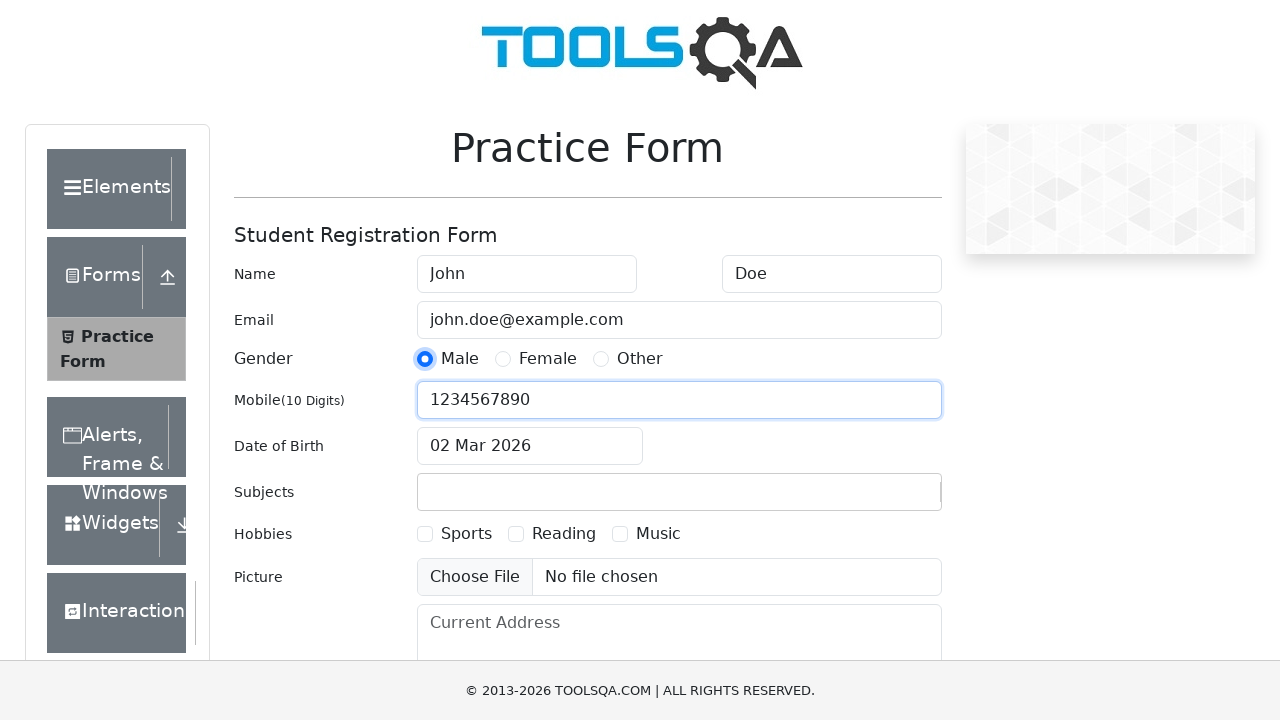

Selected sports hobby at (466, 534) on label[for='hobbies-checkbox-1']
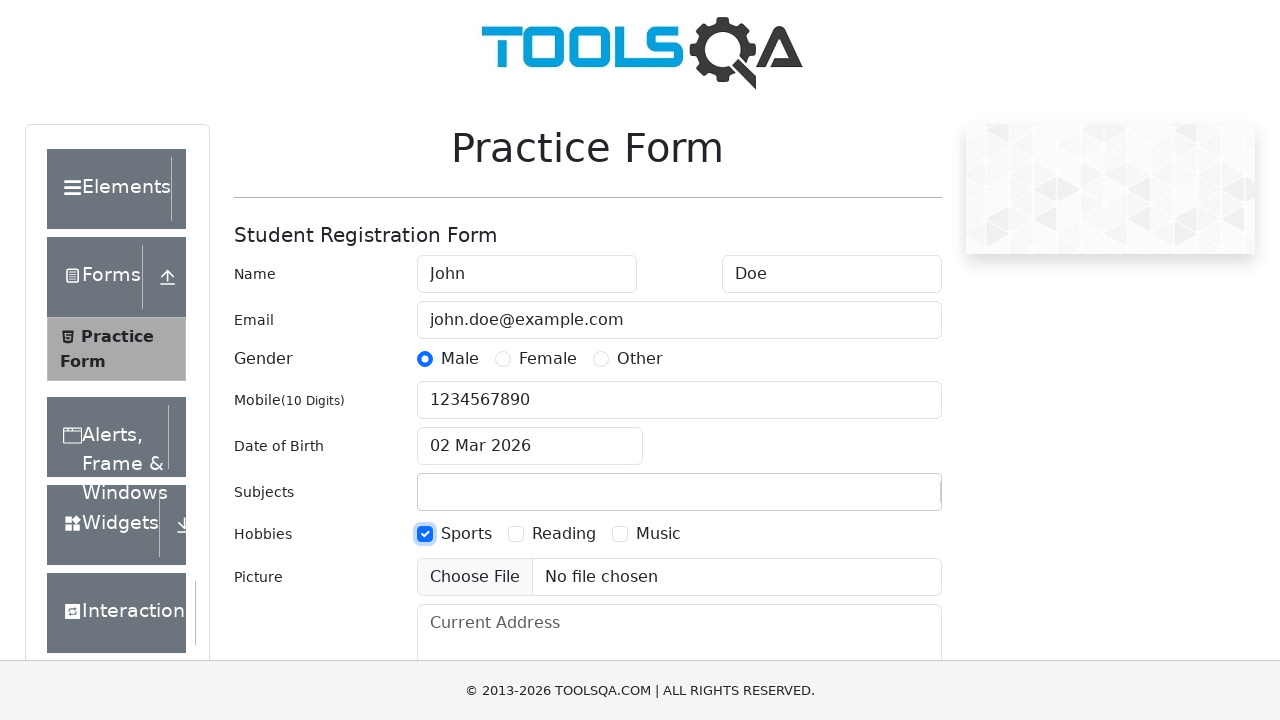

Scrolled to submit button
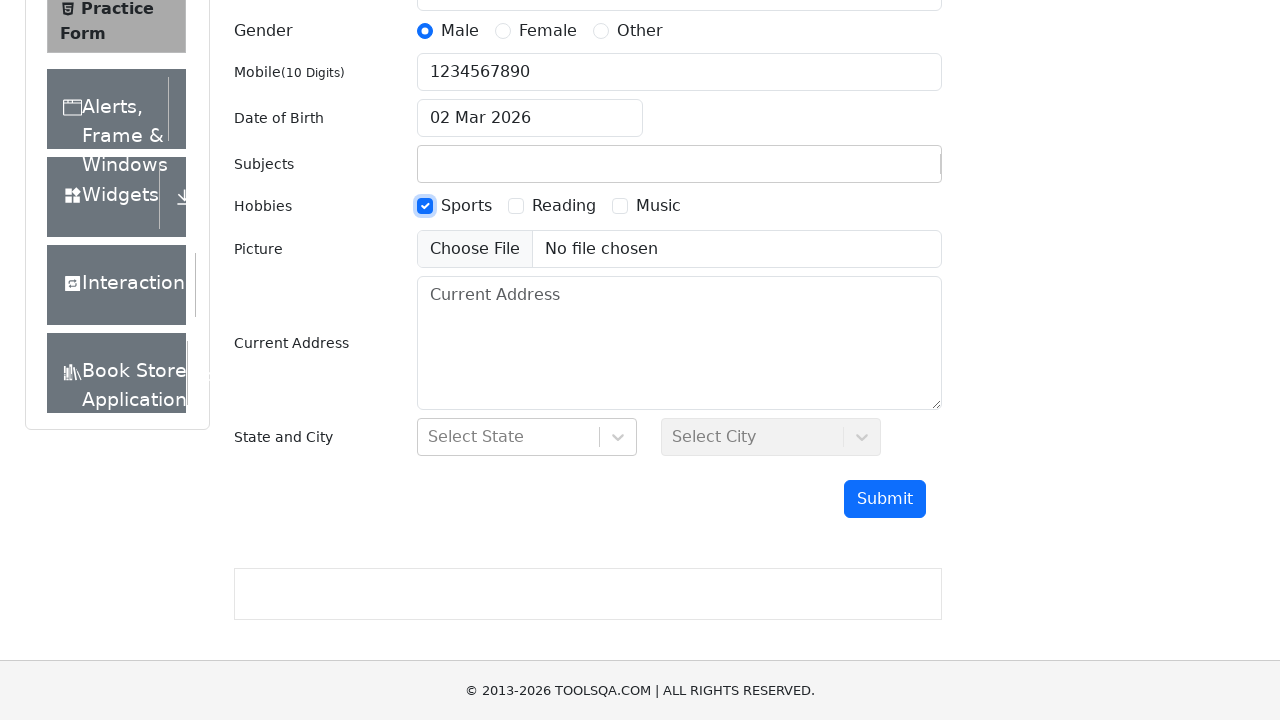

Clicked submit button to submit form at (885, 499) on #submit
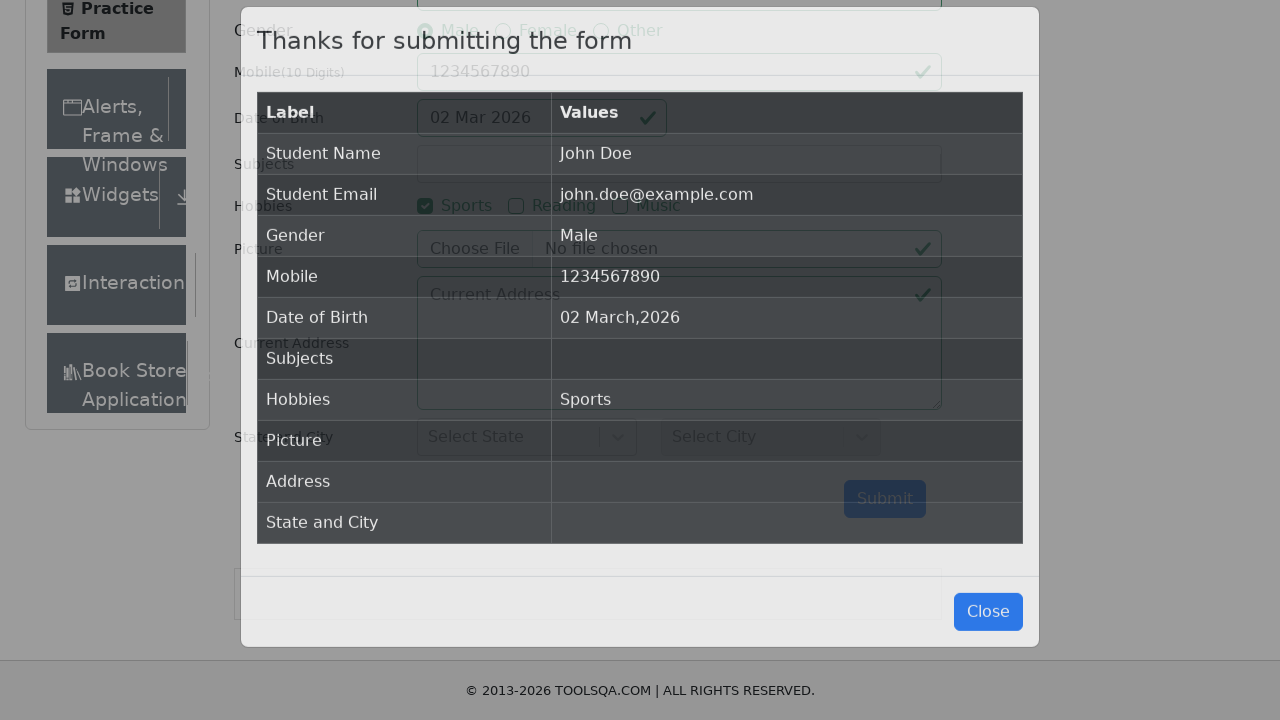

Confirmation modal appeared with submission details
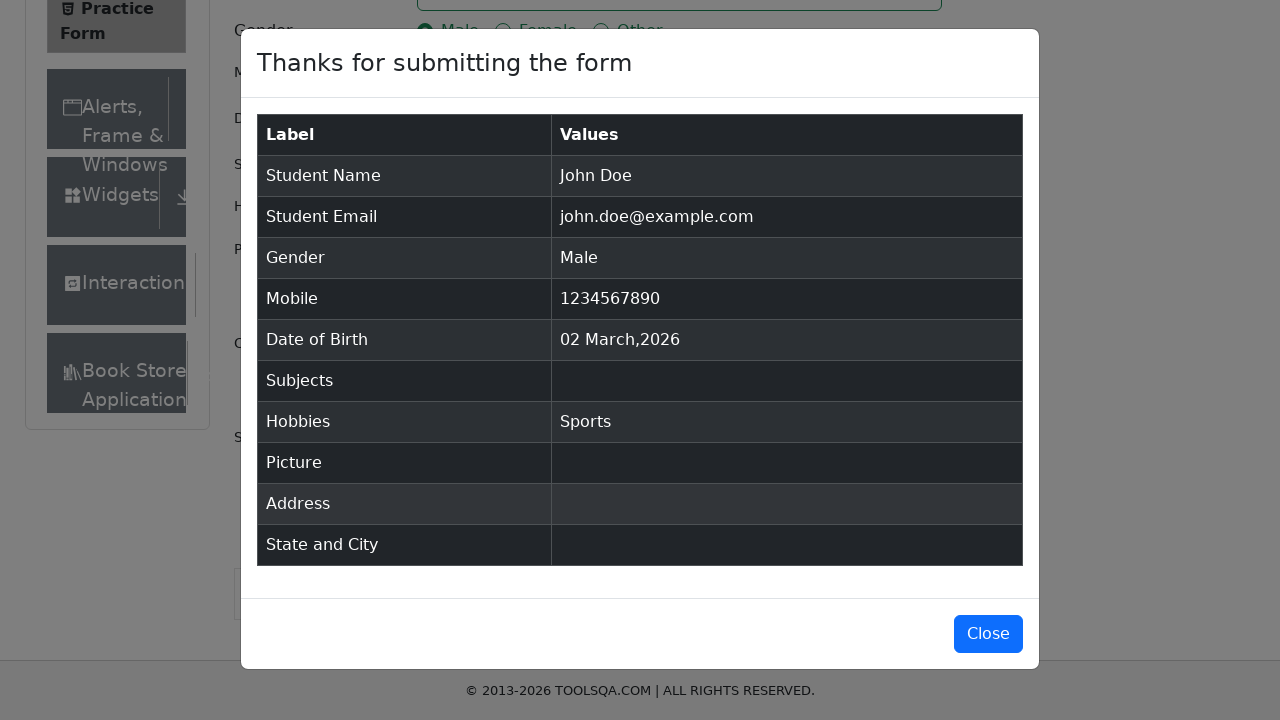

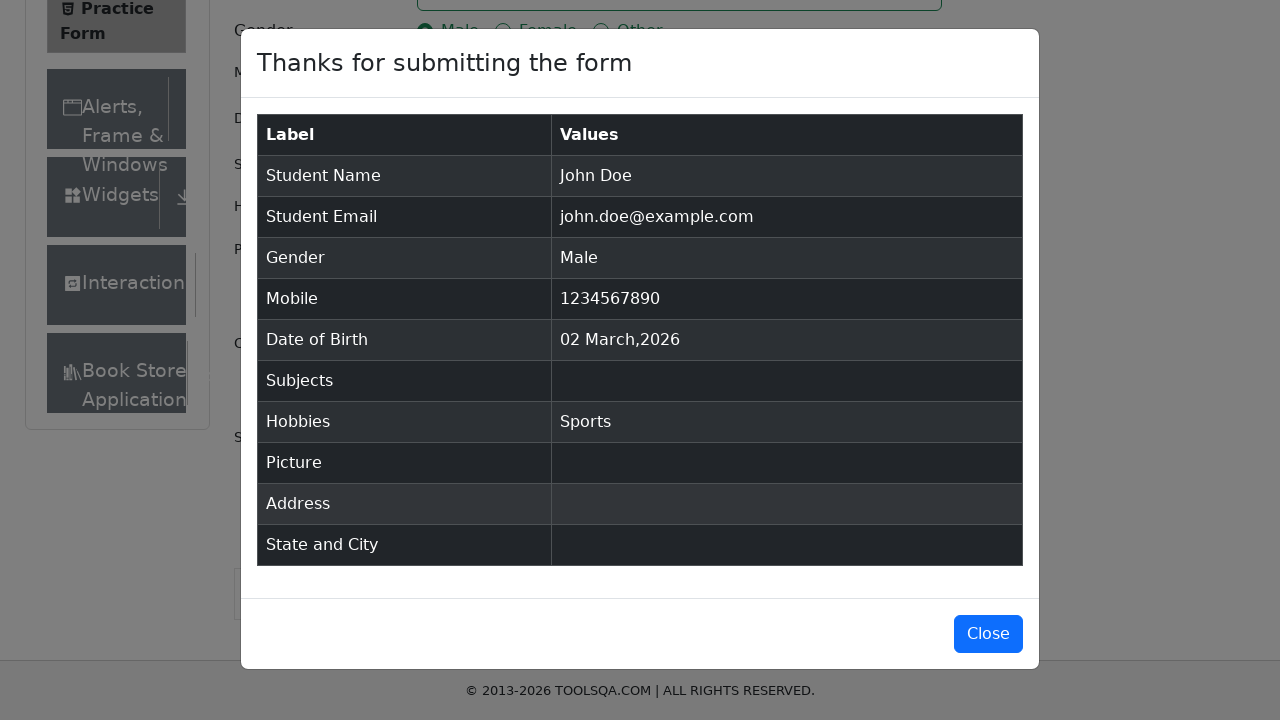